Navigates to example.com, finds the first link element on the page, and clicks it to navigate to the linked page.

Starting URL: https://example.com

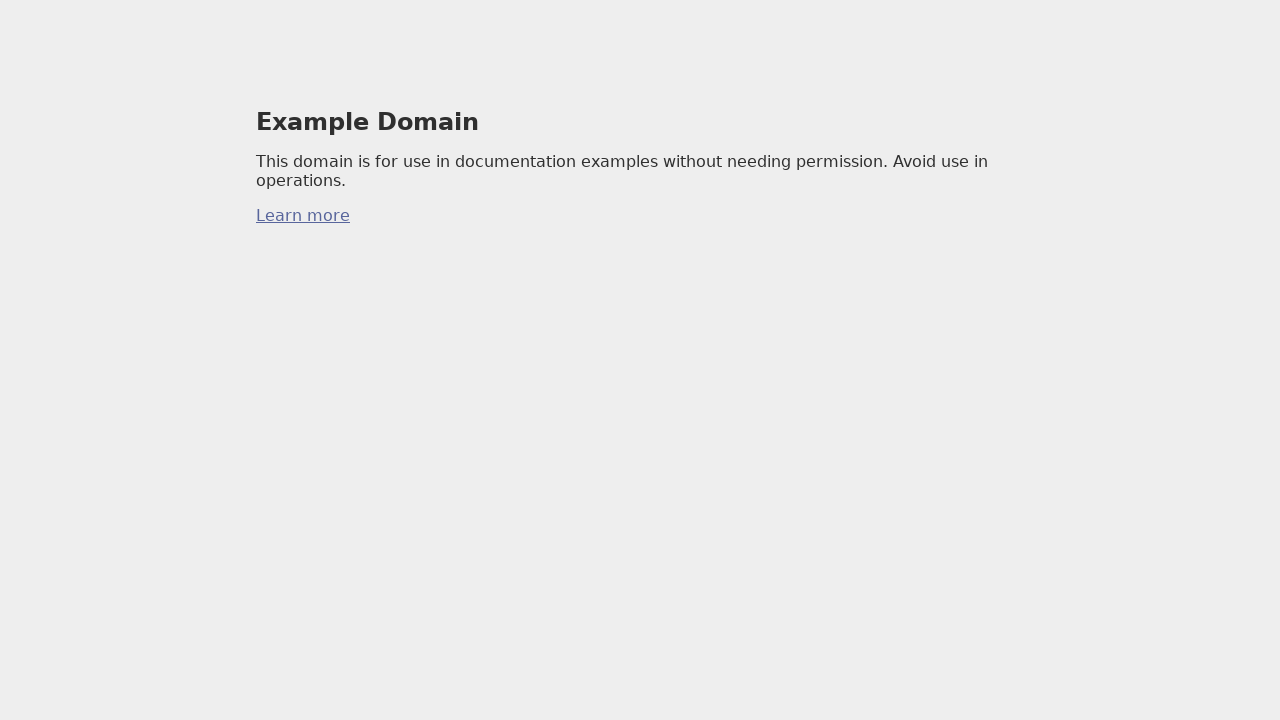

Navigated to https://example.com
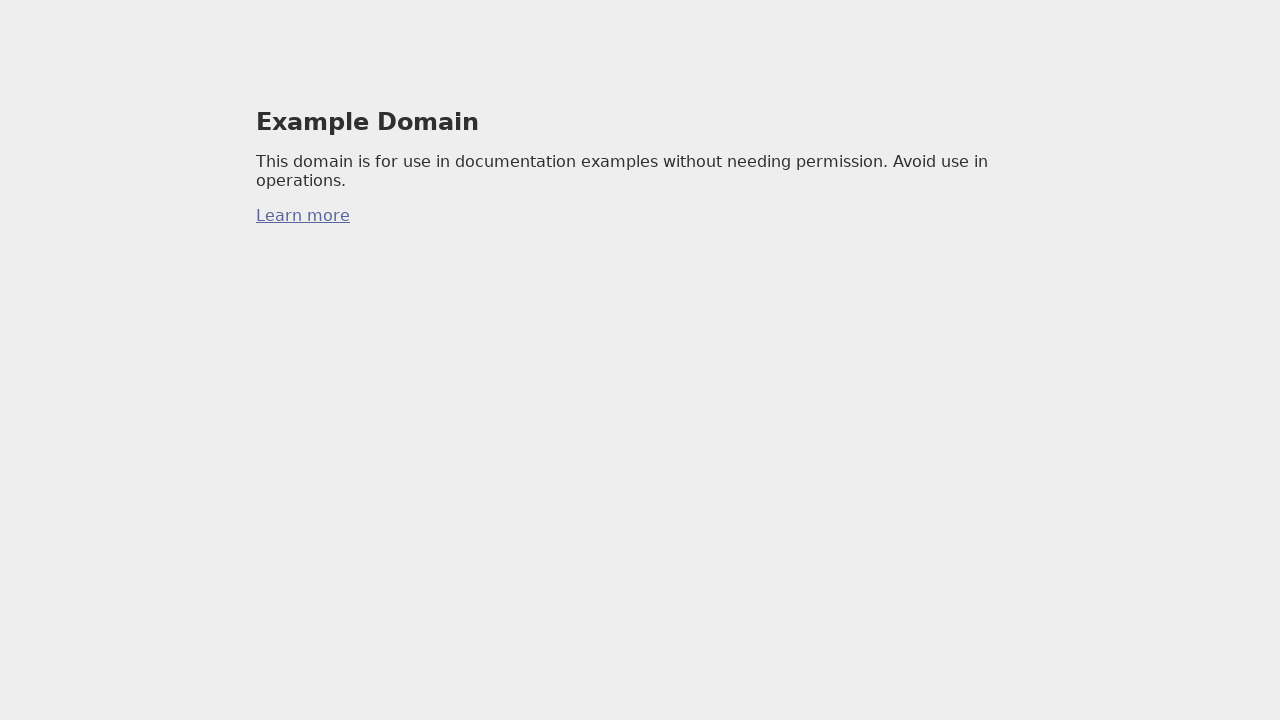

Found the first link element on the page
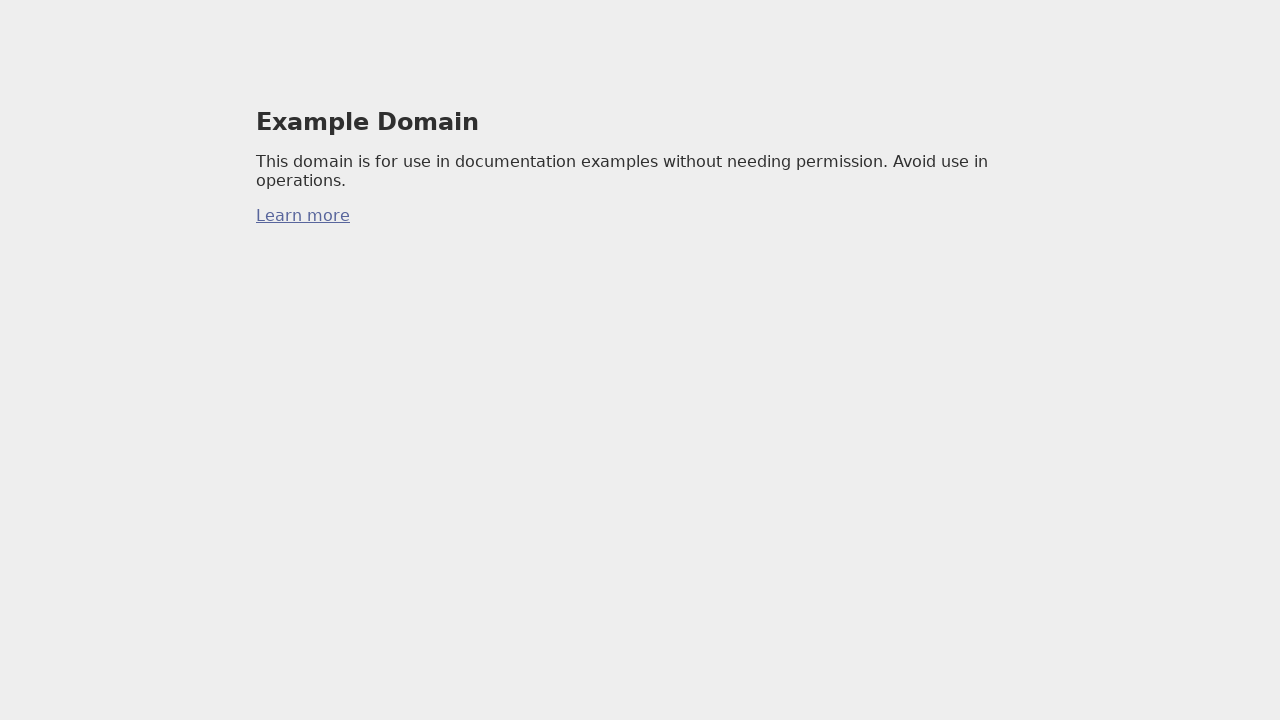

Clicked the first link element to navigate to the linked page
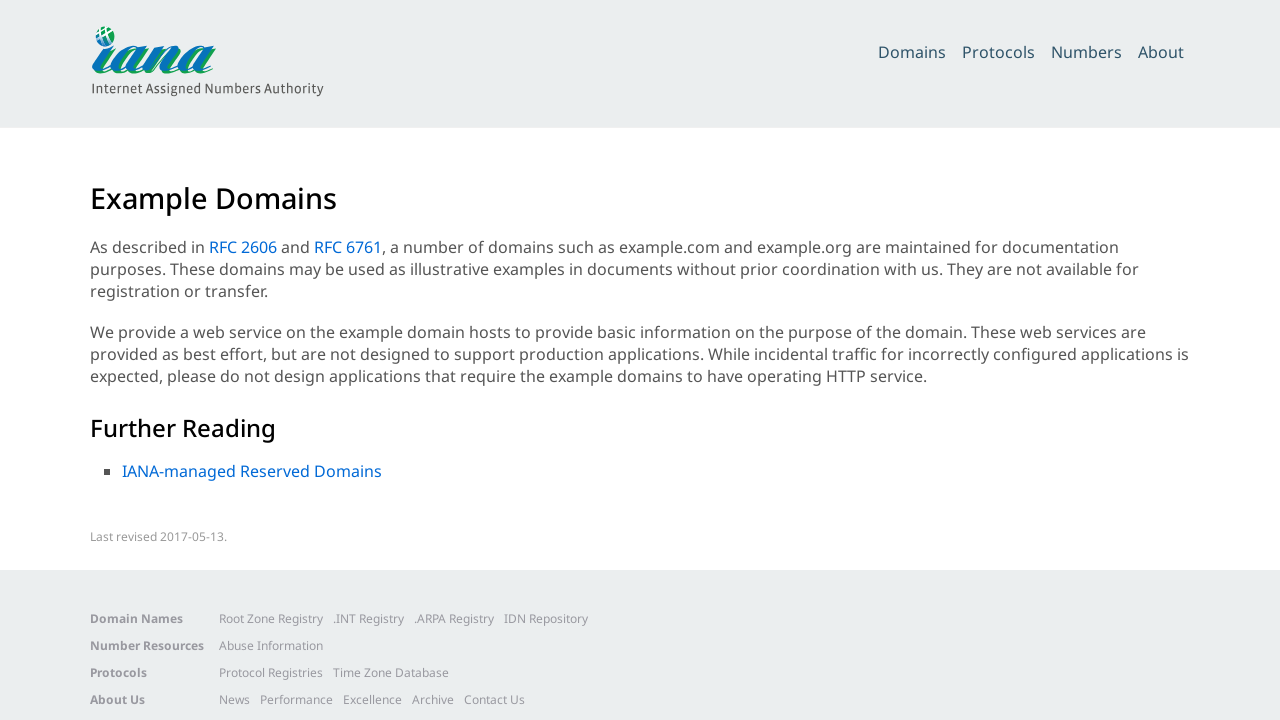

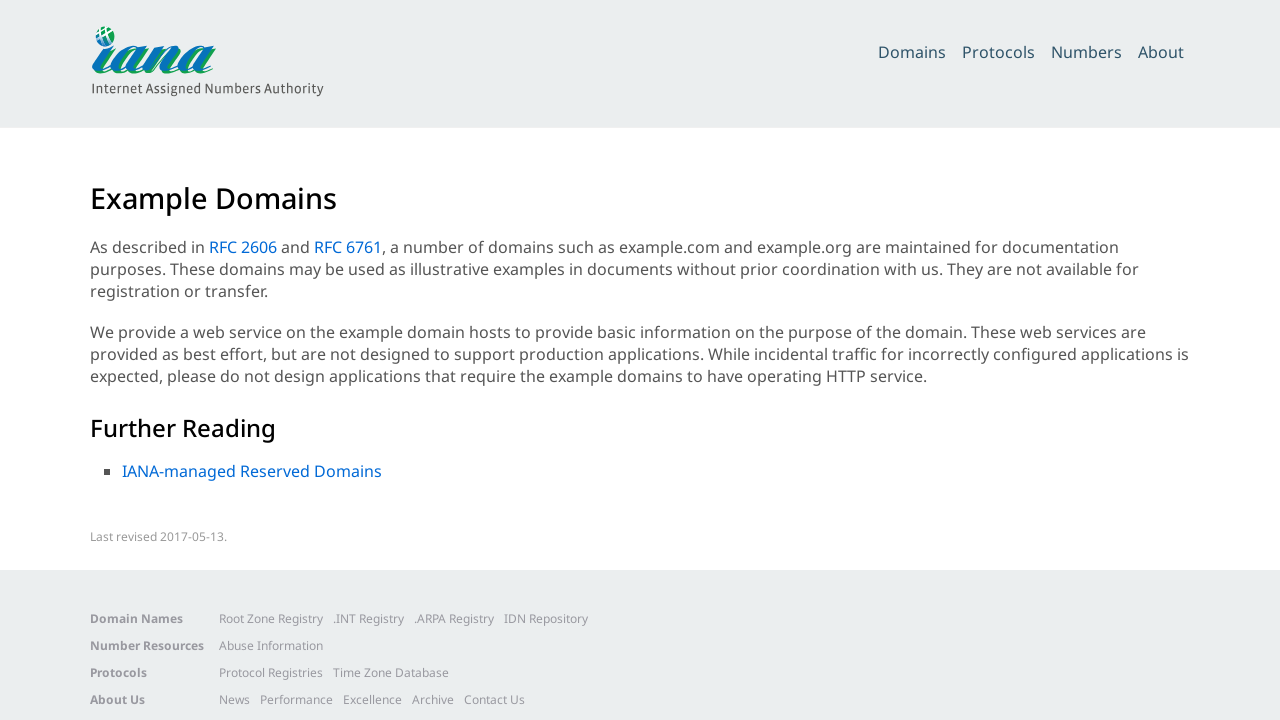